Tests marking individual todo items as complete by checking their checkboxes

Starting URL: https://demo.playwright.dev/todomvc

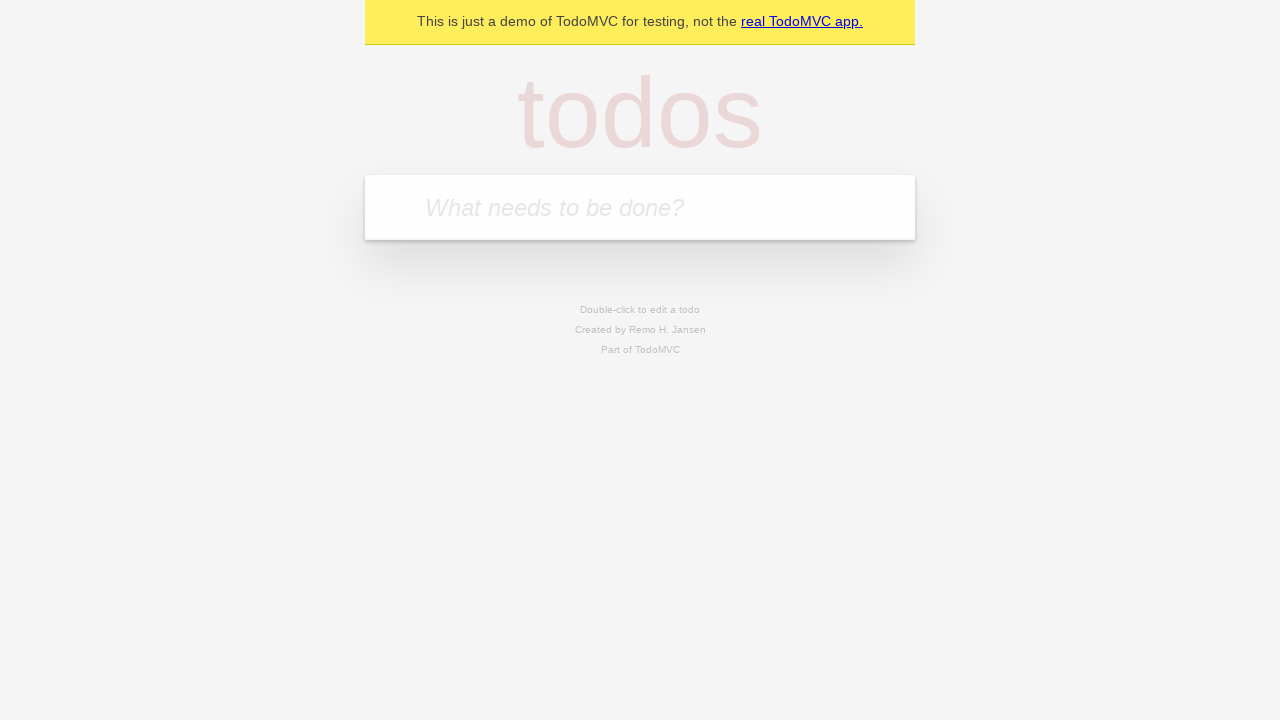

Filled todo input with 'buy some cheese' on internal:attr=[placeholder="What needs to be done?"i]
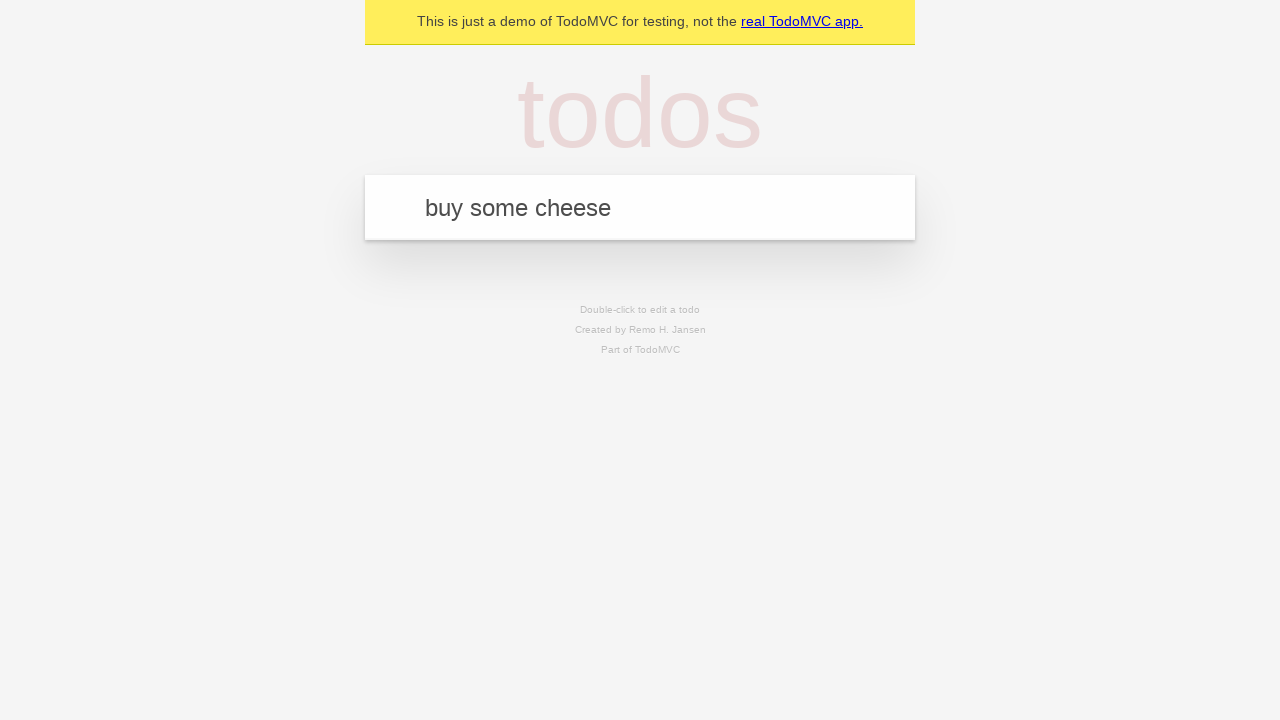

Pressed Enter to add first todo item on internal:attr=[placeholder="What needs to be done?"i]
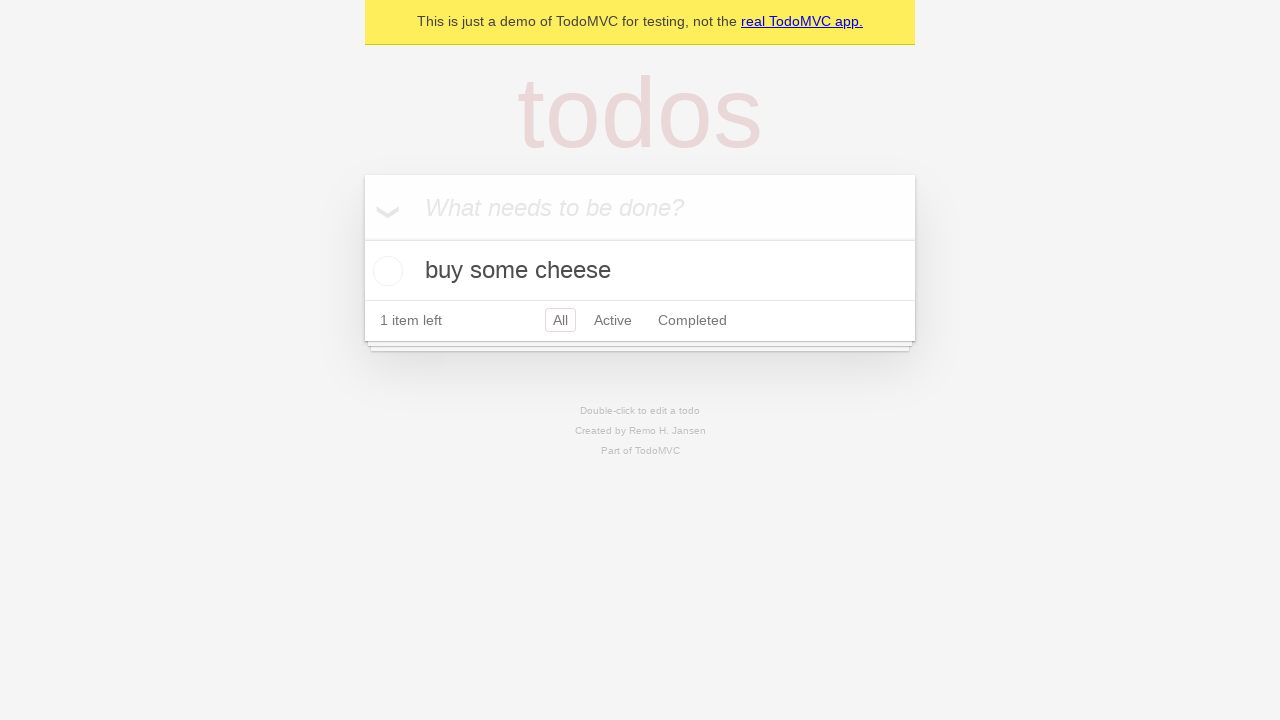

Filled todo input with 'feed the cat' on internal:attr=[placeholder="What needs to be done?"i]
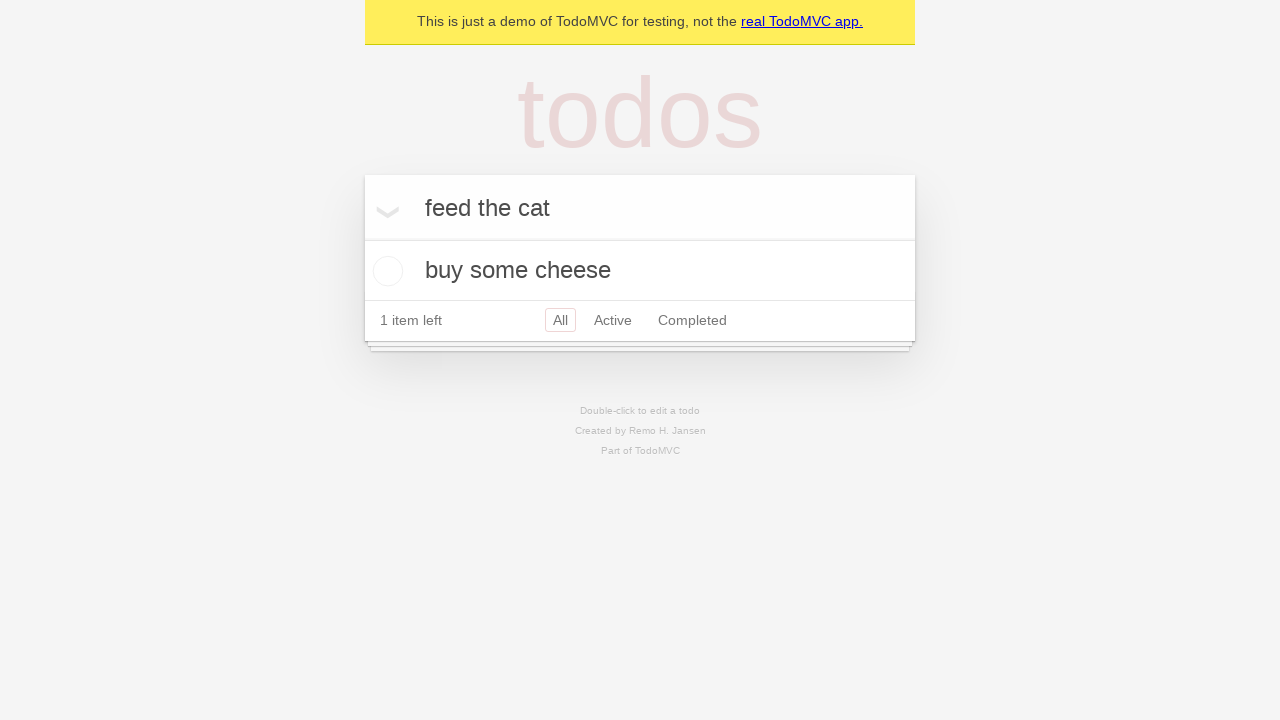

Pressed Enter to add second todo item on internal:attr=[placeholder="What needs to be done?"i]
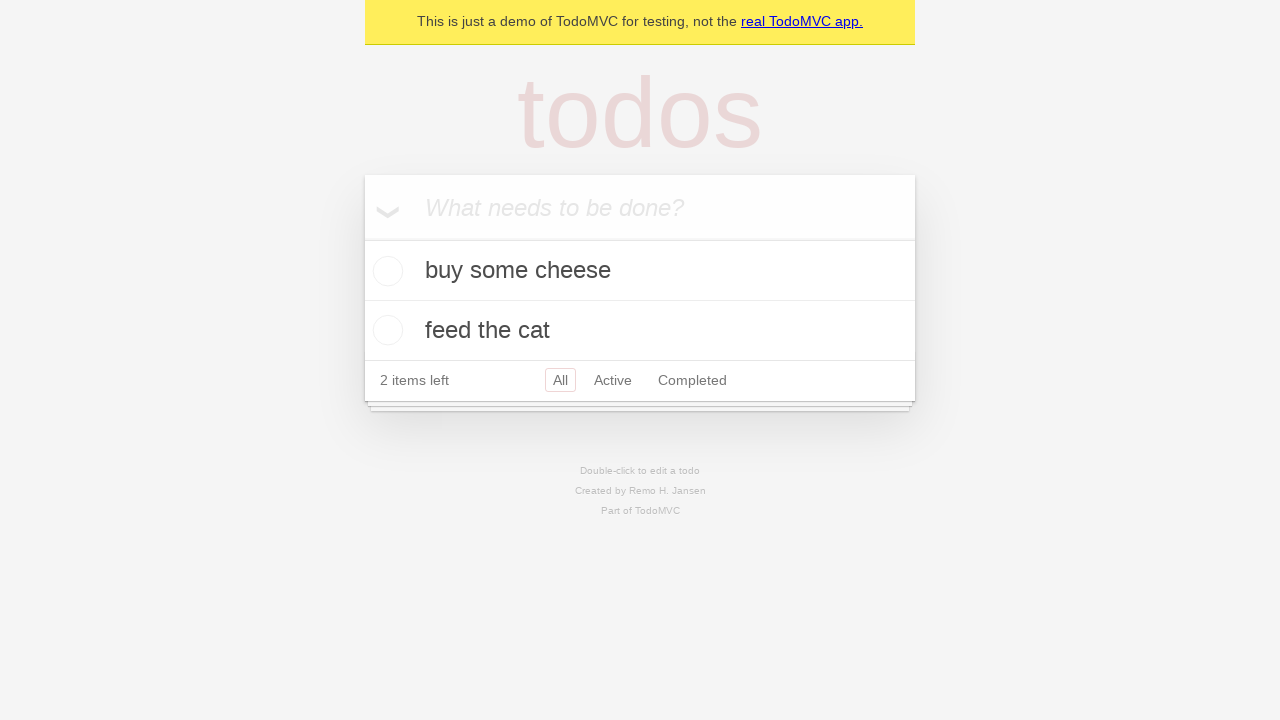

Waited for both todo items to be loaded in the DOM
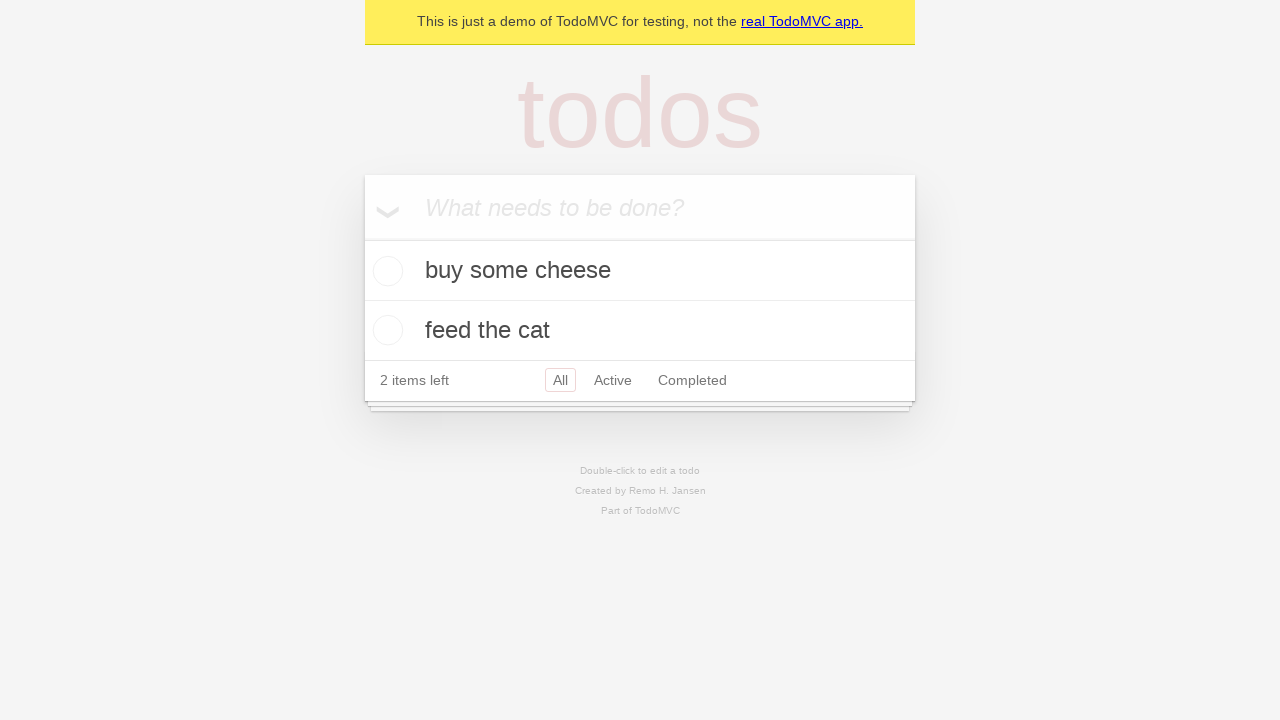

Checked the checkbox for first todo item 'buy some cheese' at (385, 271) on internal:testid=[data-testid="todo-item"s] >> nth=0 >> internal:role=checkbox
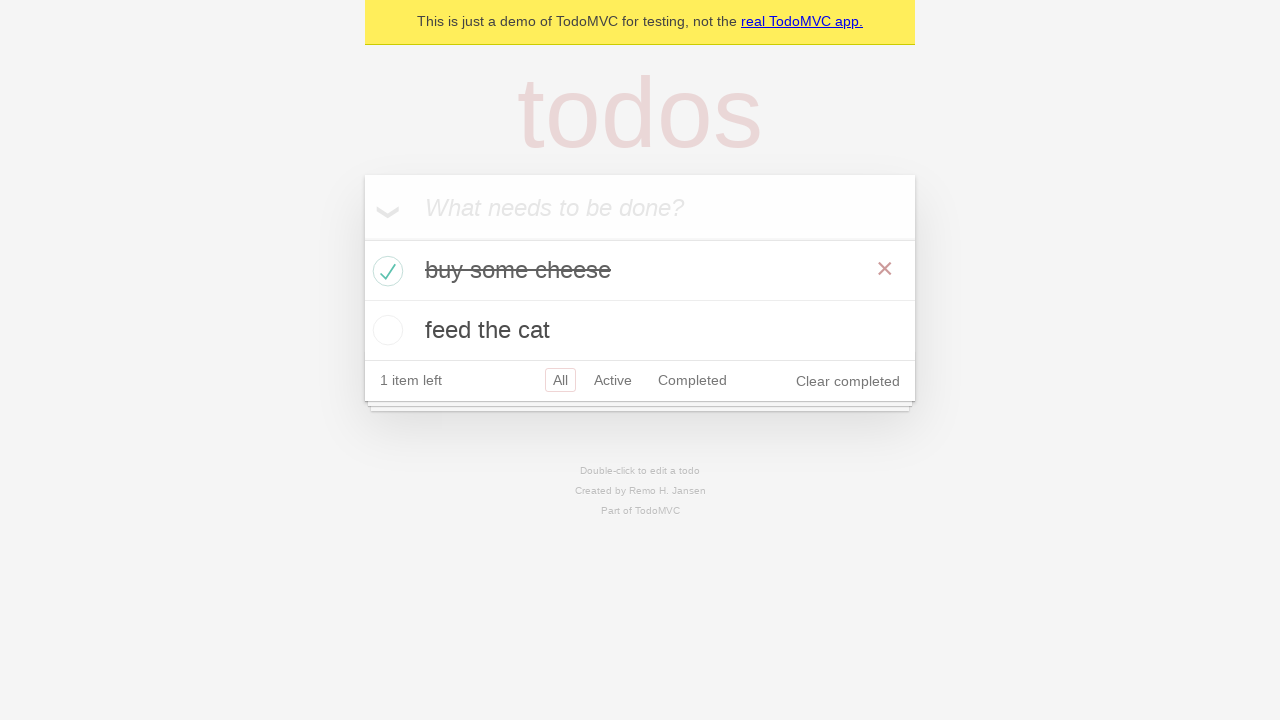

Checked the checkbox for second todo item 'feed the cat' at (385, 330) on internal:testid=[data-testid="todo-item"s] >> nth=1 >> internal:role=checkbox
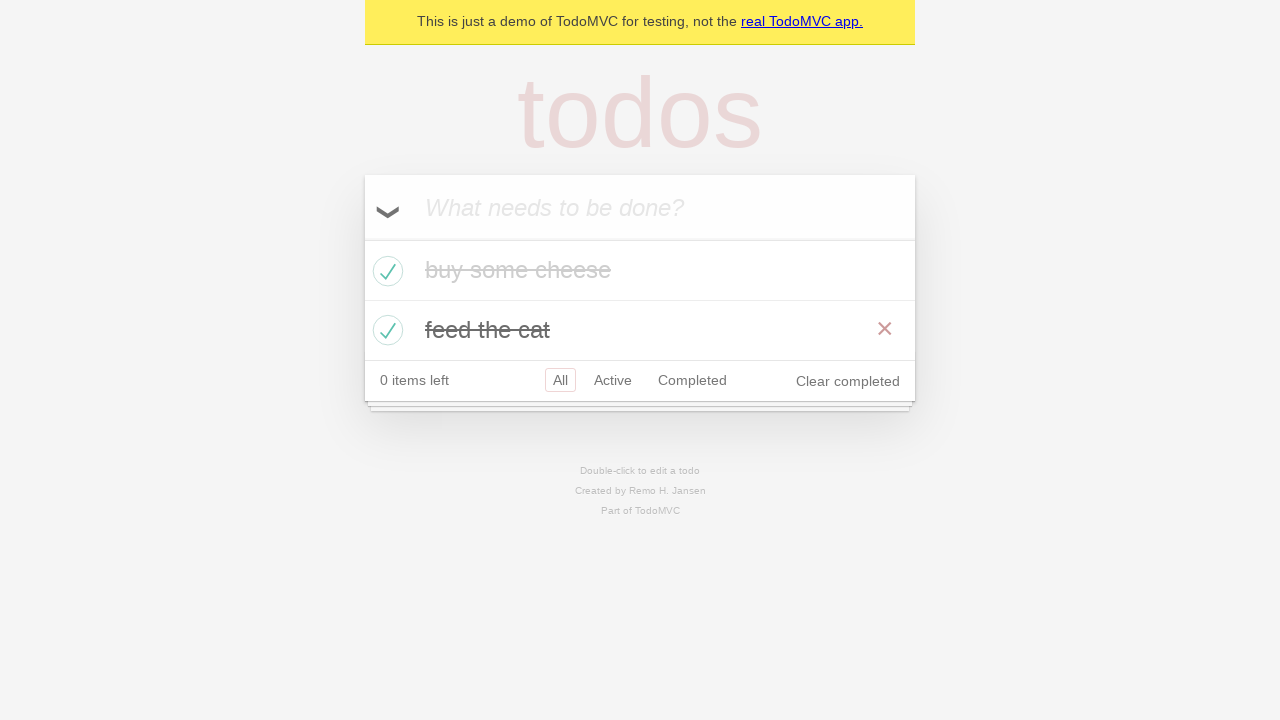

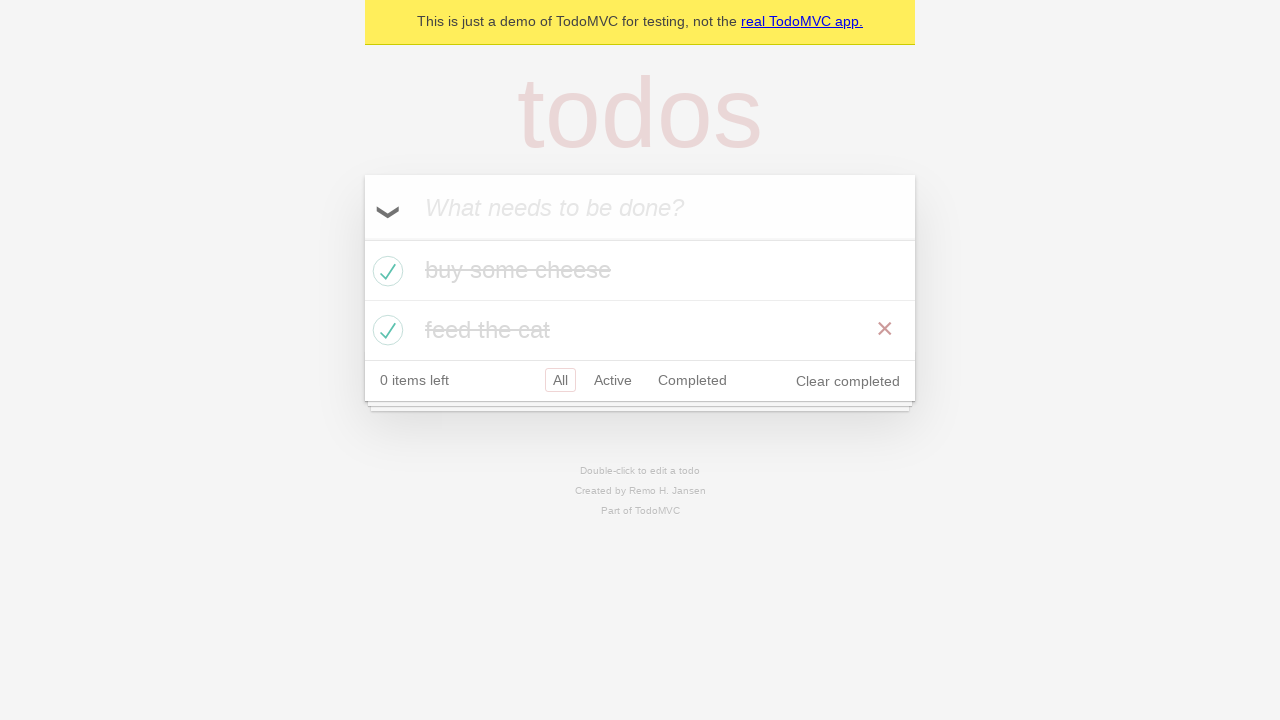